Waits for price to reach $100, clicks book button, then solves a math problem and submits the answer

Starting URL: http://suninjuly.github.io/explicit_wait2.html

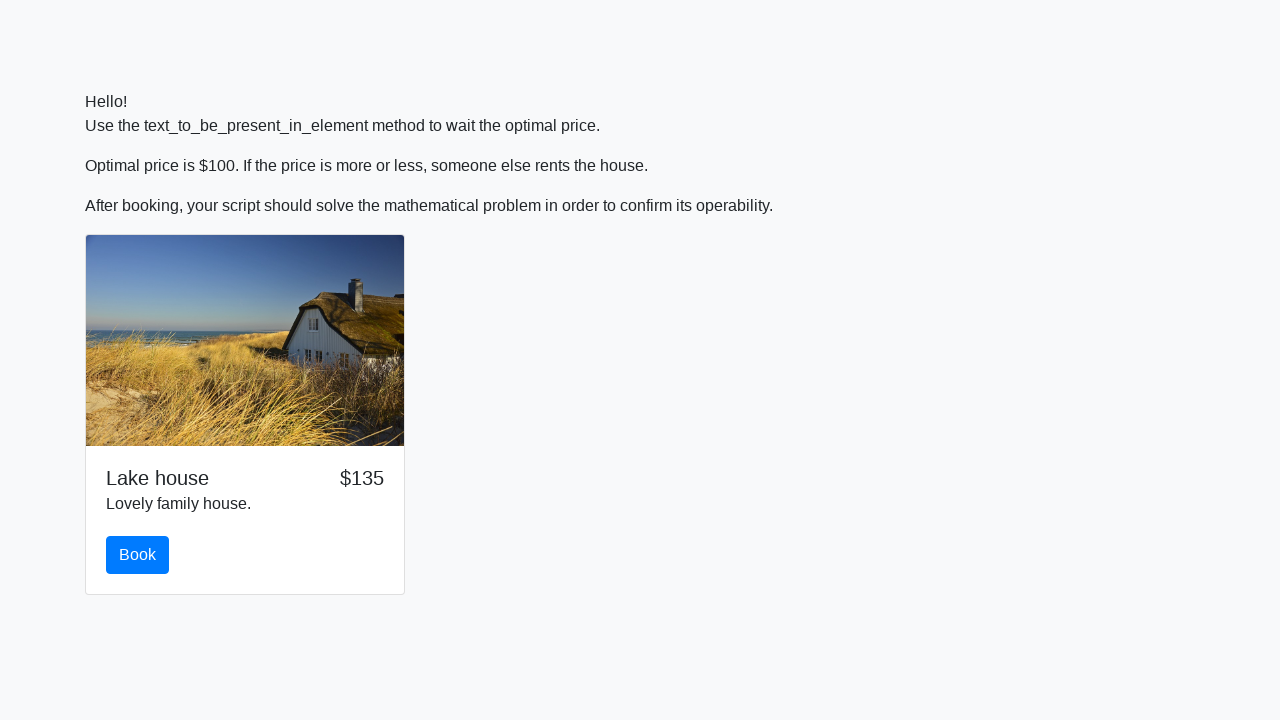

Waited for price to reach $100
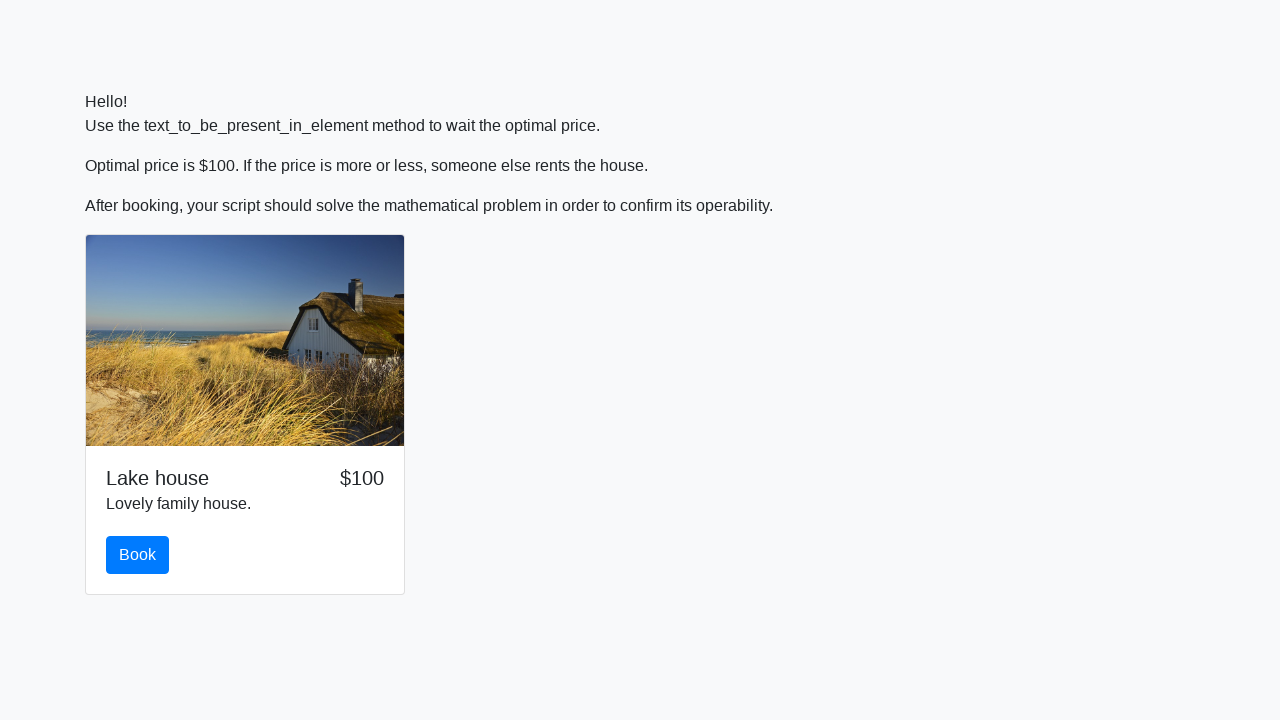

Clicked the book button at (138, 555) on #book
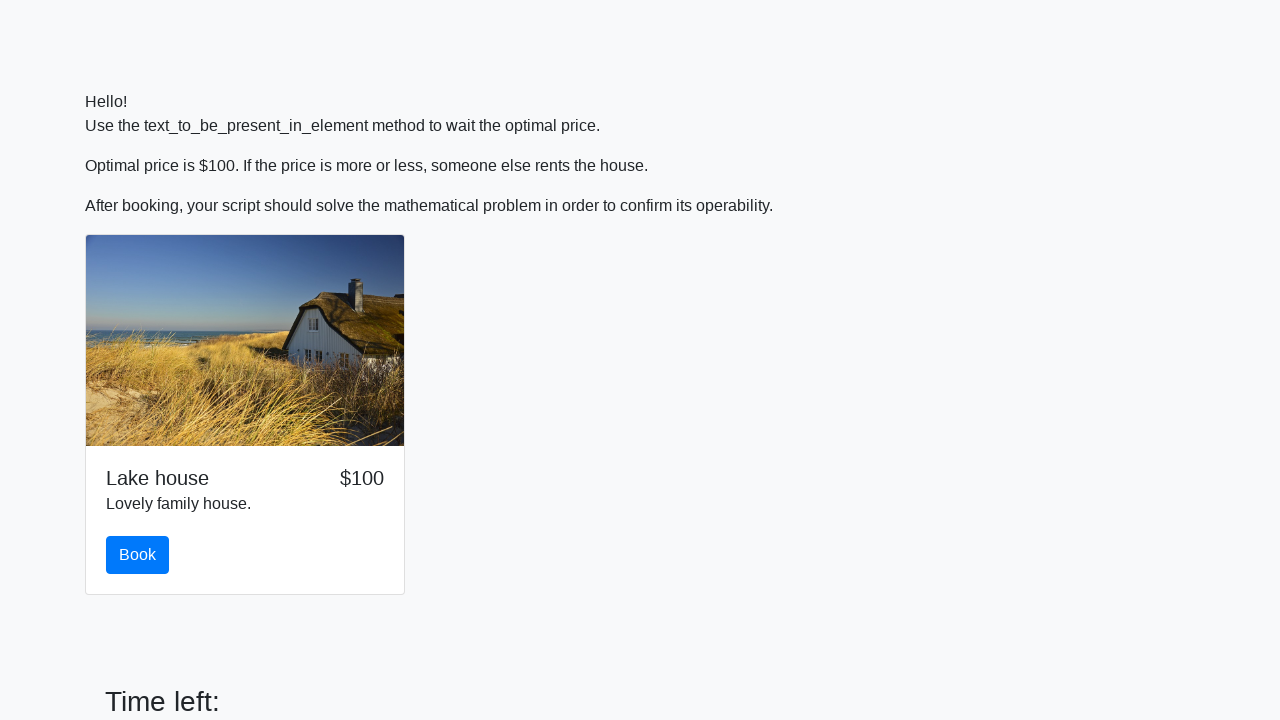

Scrolled down 200px to reveal math problem
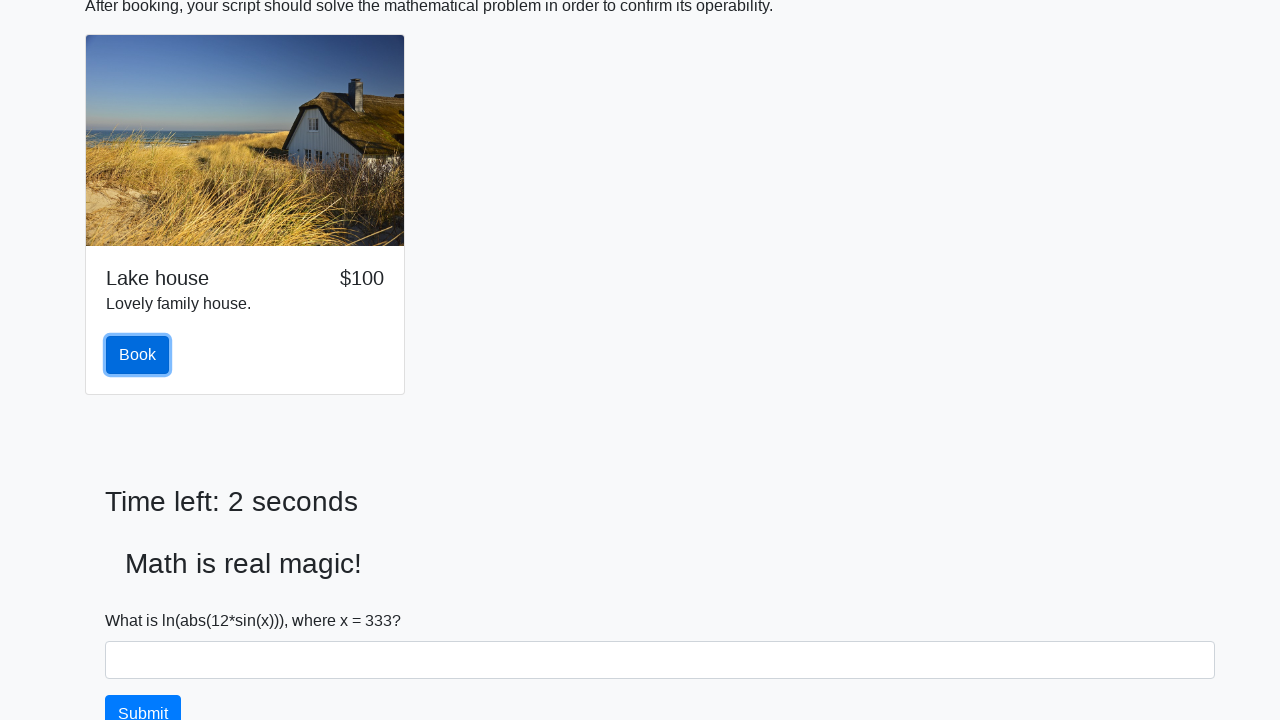

Retrieved input value: 333
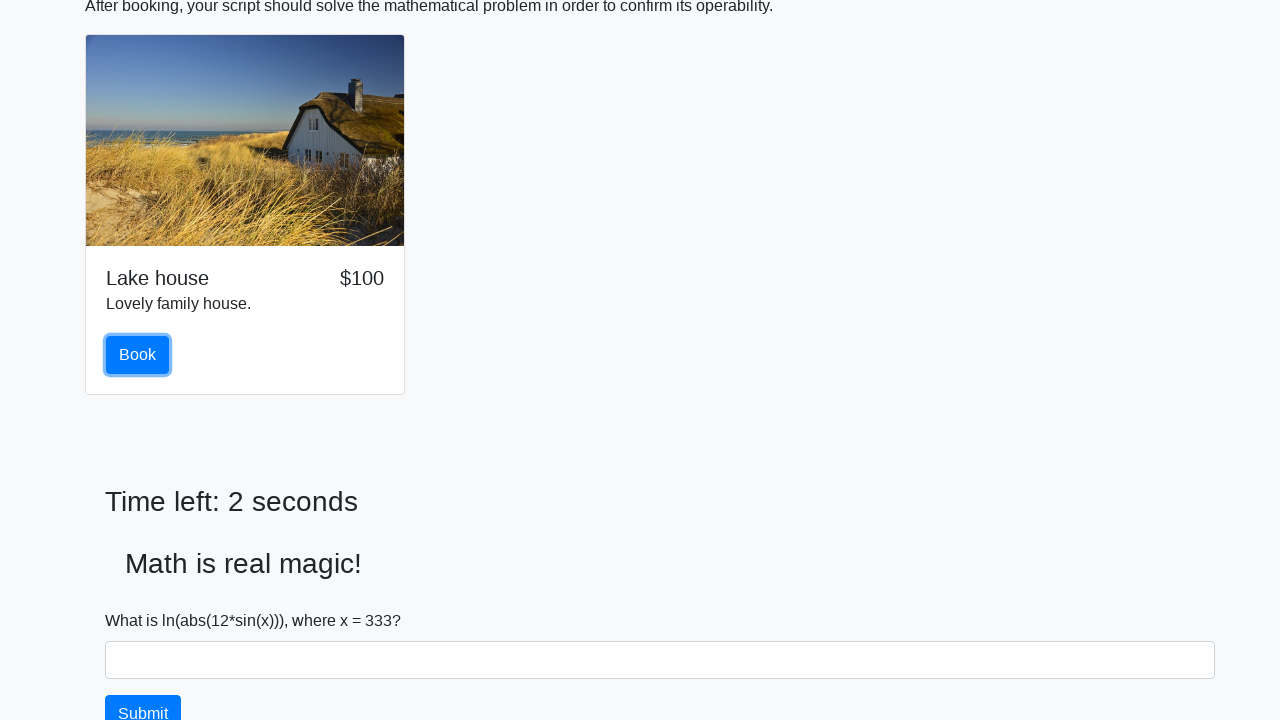

Calculated answer: -2.2456945554560175
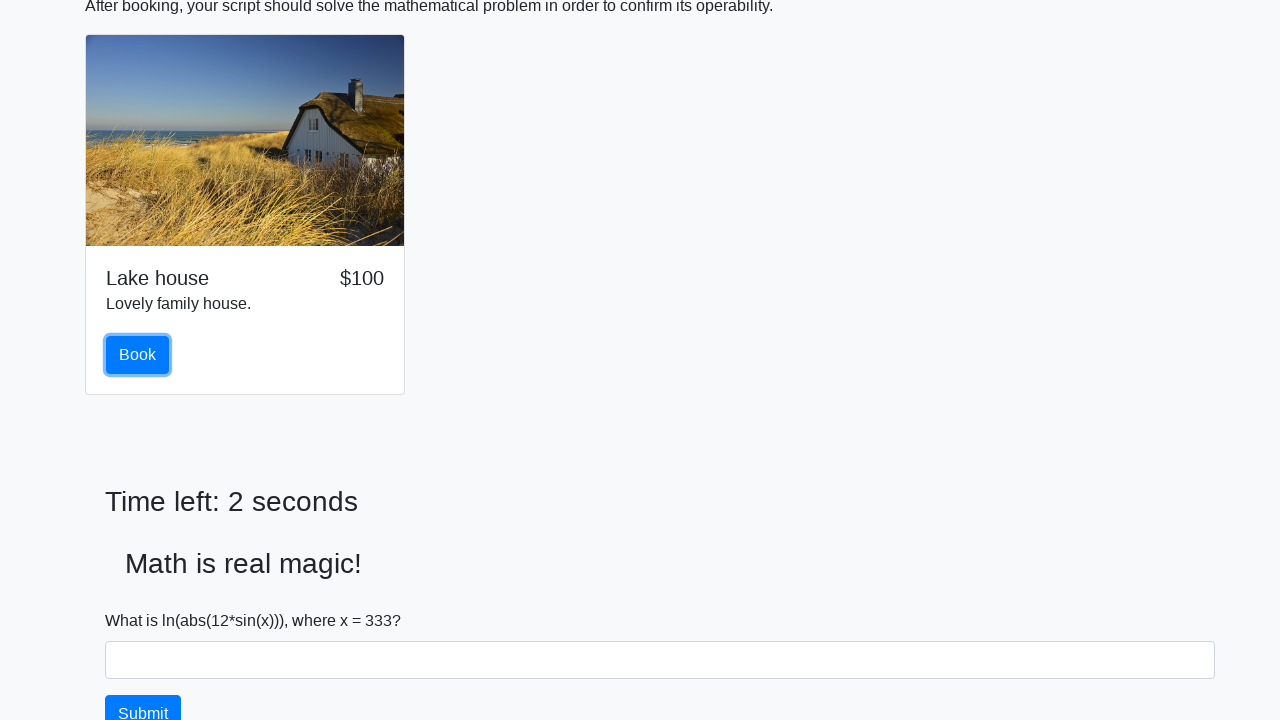

Filled answer field with calculated value: -2.2456945554560175 on #answer
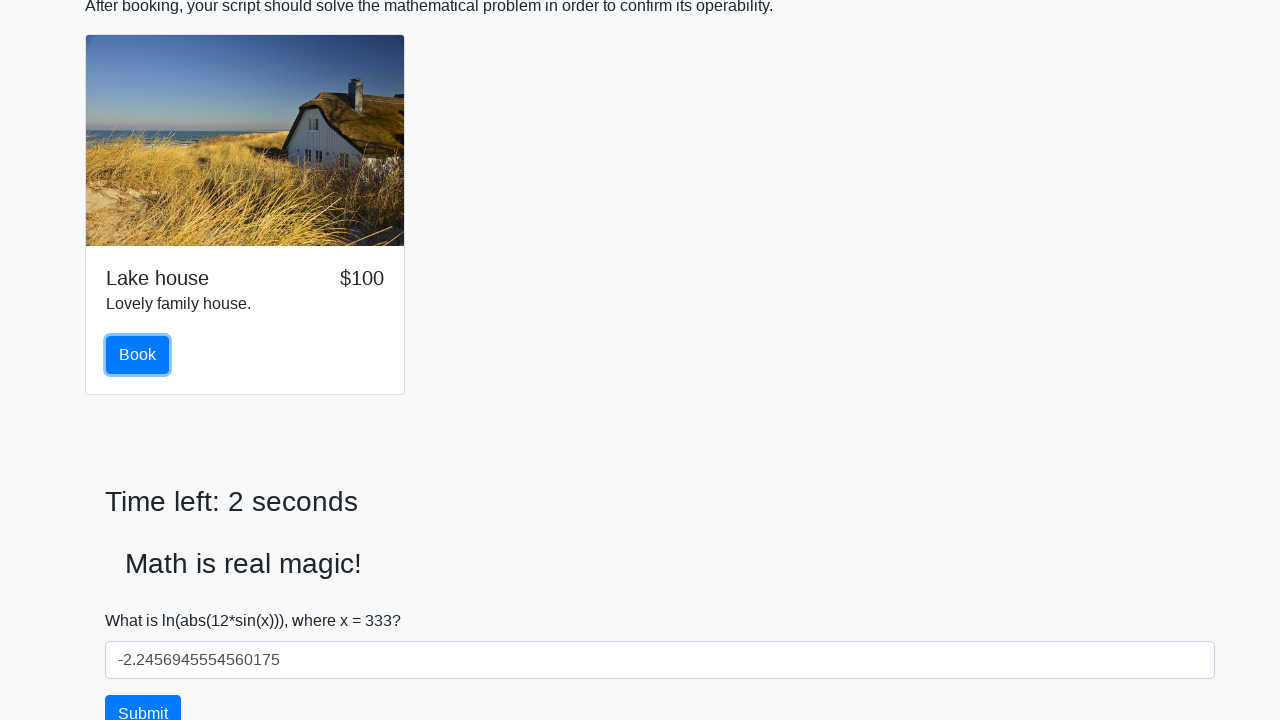

Clicked solve button to submit the answer at (143, 701) on #solve
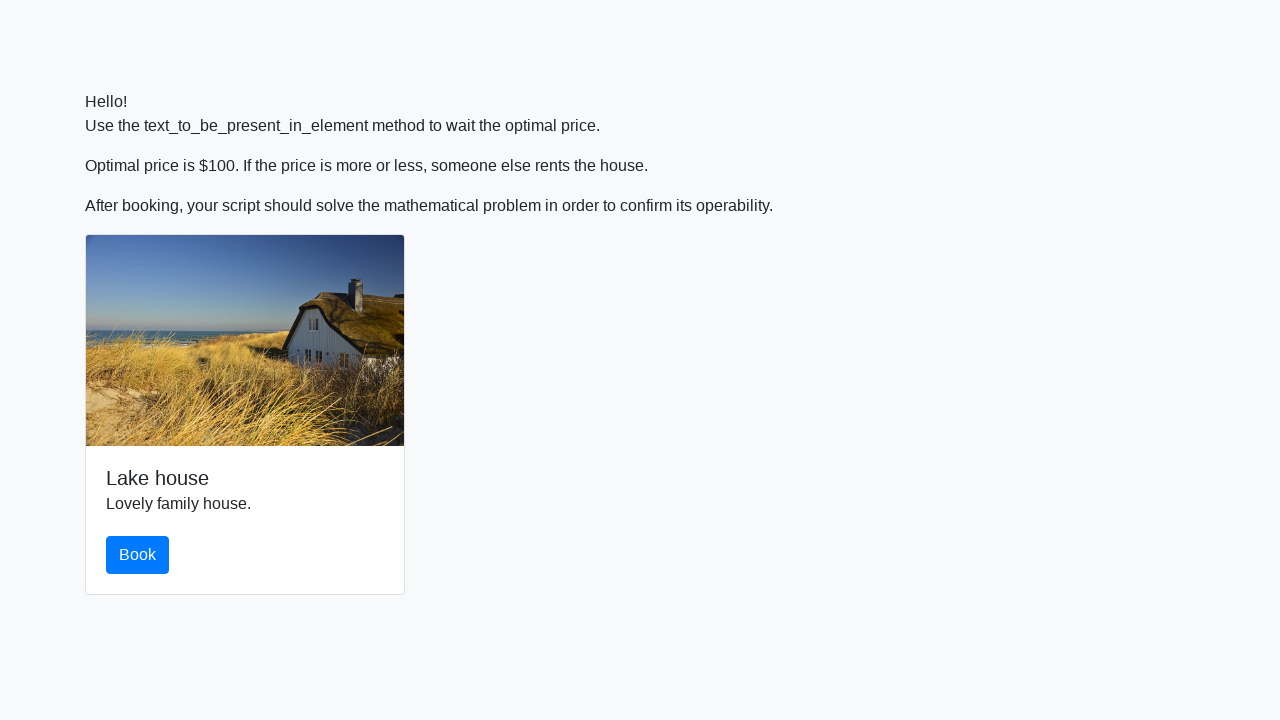

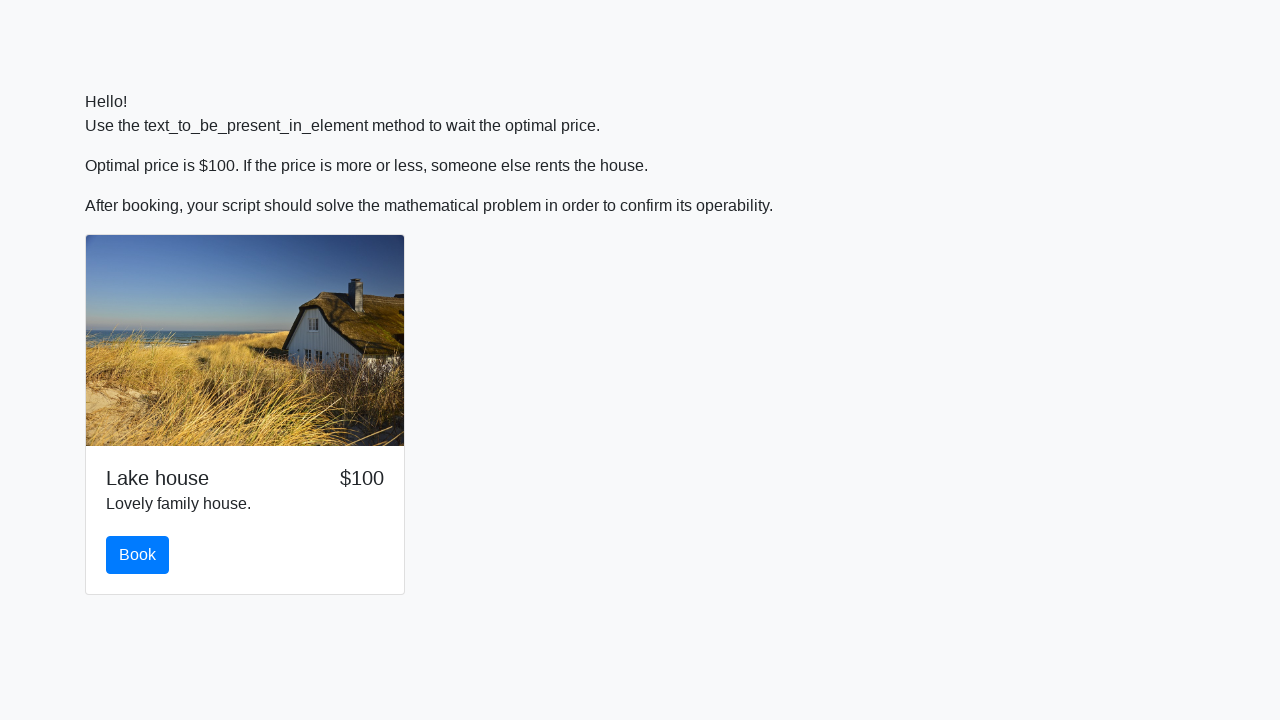